Tests explicit wait functionality by clicking a Start button that triggers dynamic content loading, then waits for "Hello World!" text to appear and verifies it.

Starting URL: https://the-internet.herokuapp.com/dynamic_loading/2

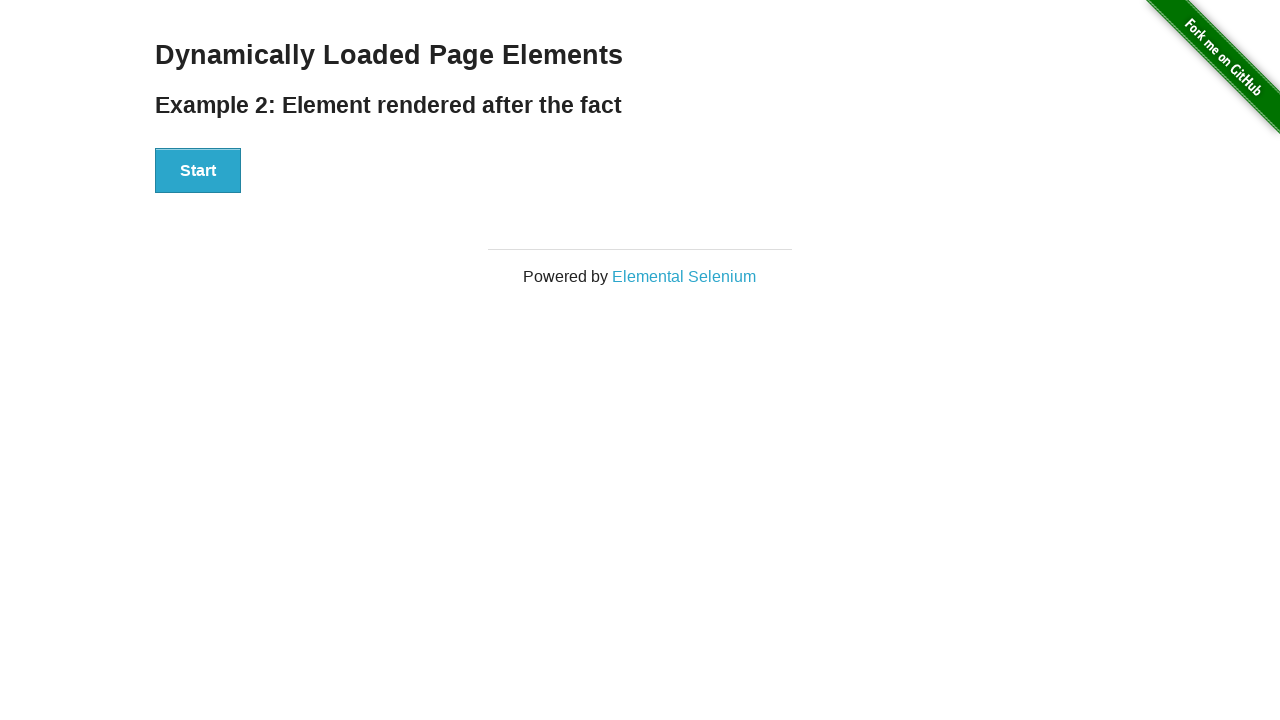

Clicked Start button to trigger dynamic content loading at (198, 171) on div#start button
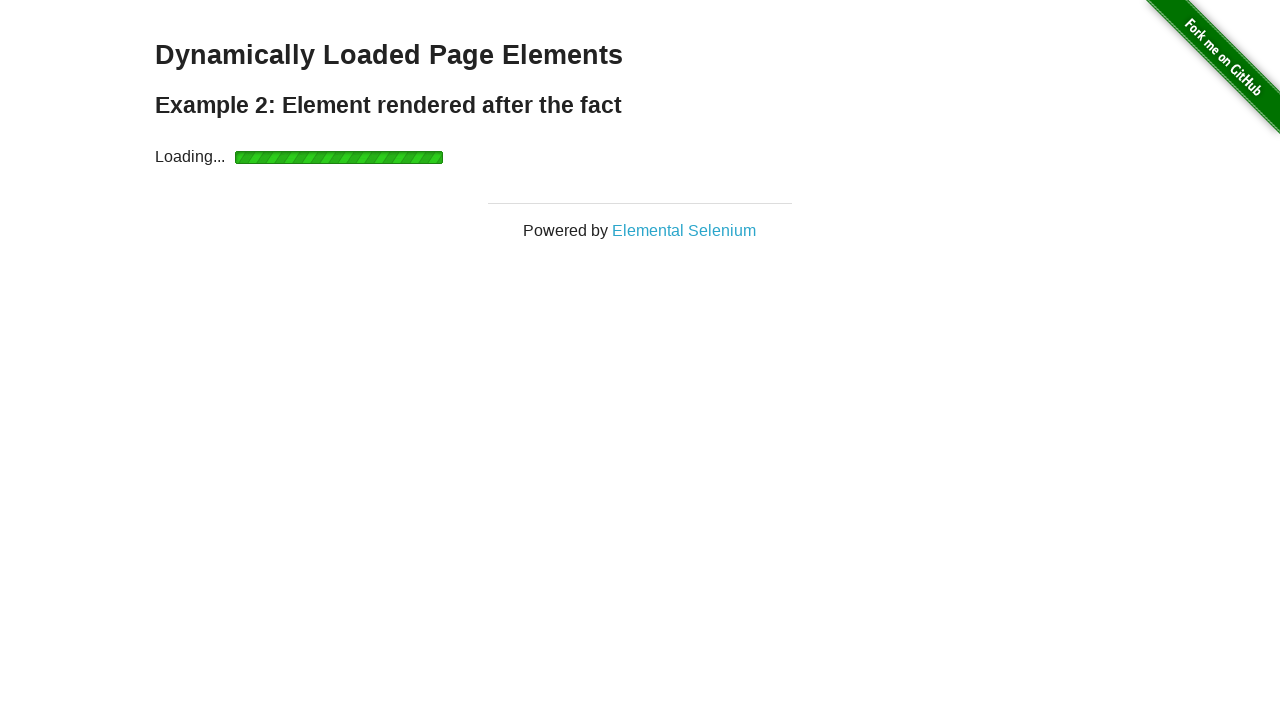

Waited for 'Hello World!' text to appear in finish section
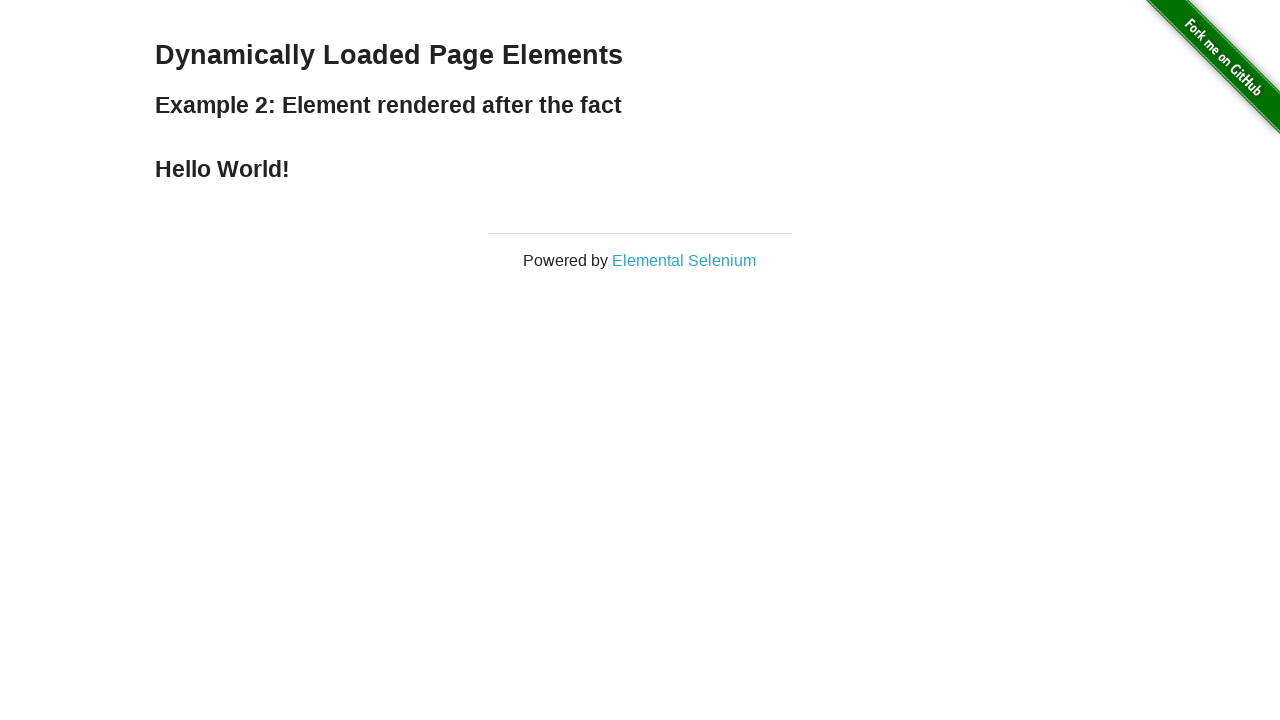

Retrieved text content from finish section
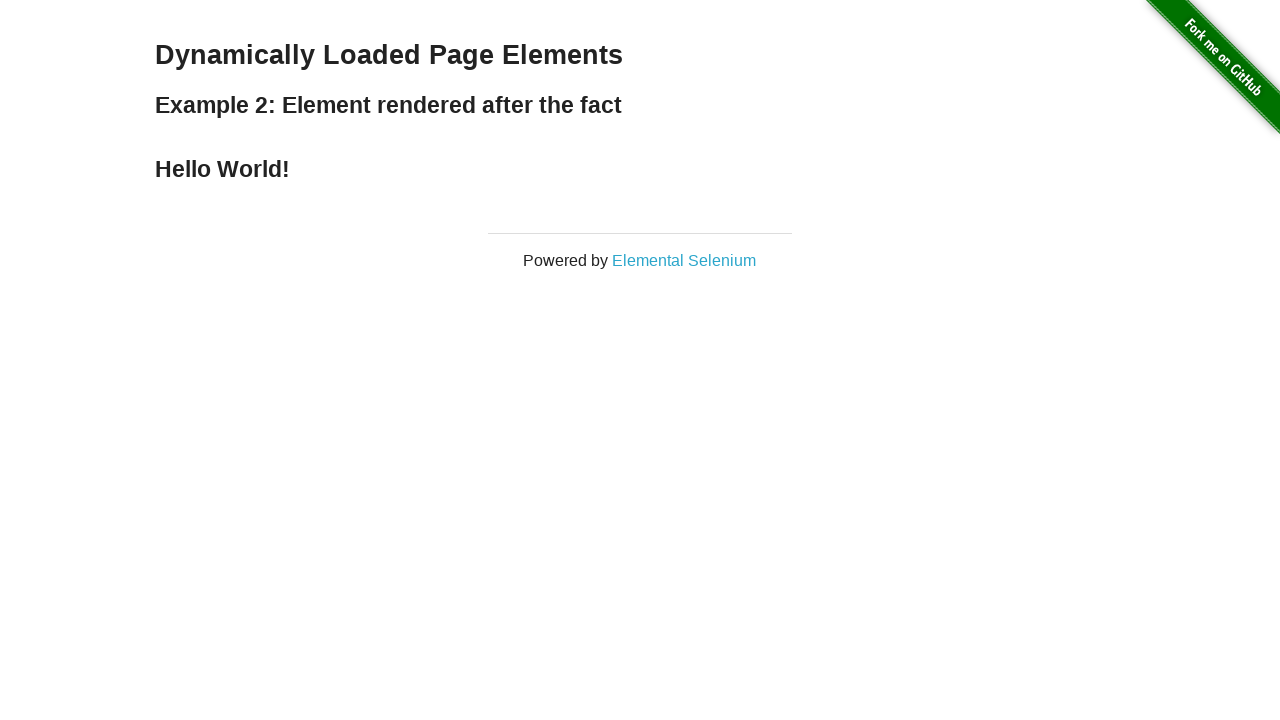

Verified that text content equals 'Hello World!'
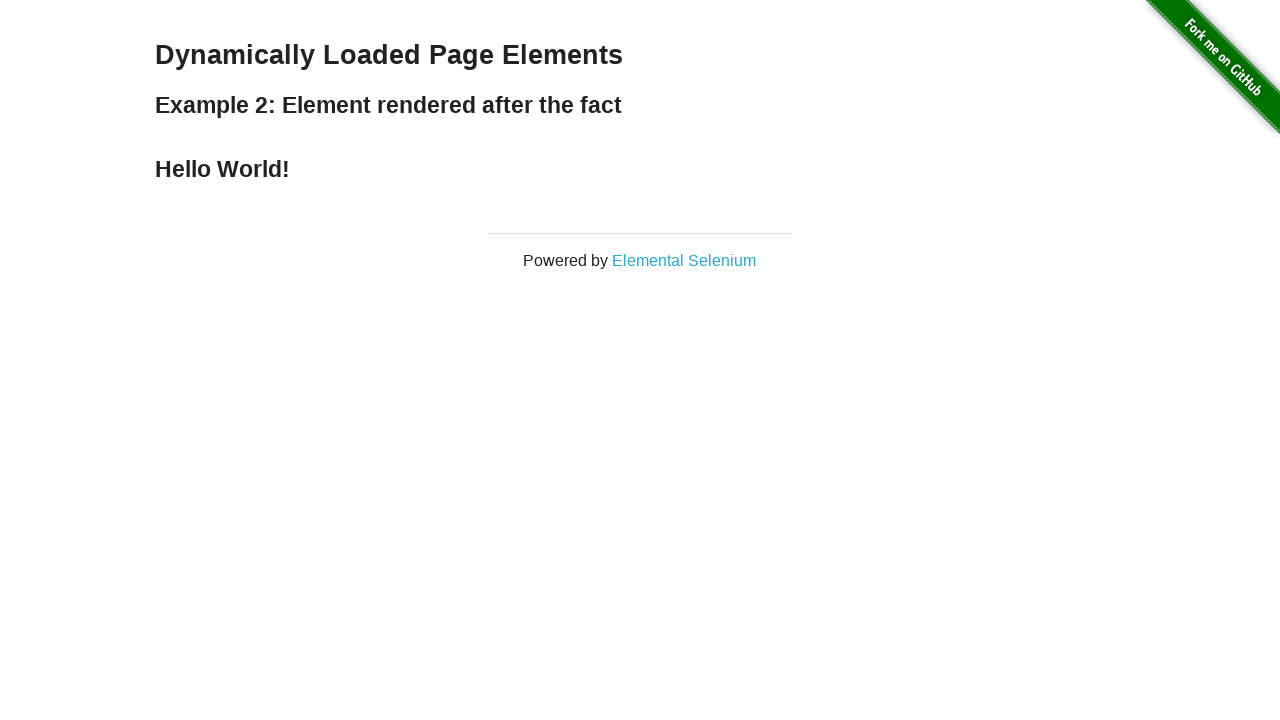

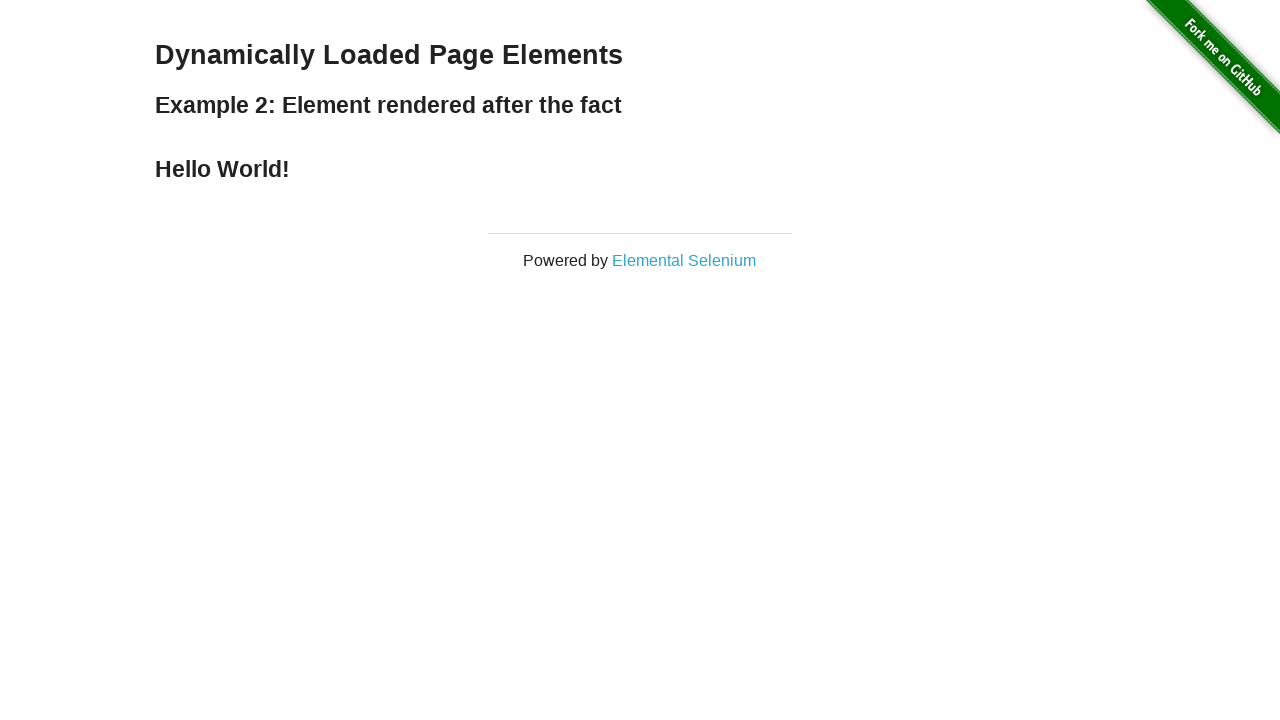